Navigates to Halal Joints Central London page, waits for restaurant listings to load, and verifies that restaurant links with images and titles are displayed on the page.

Starting URL: https://www.halaljoints.com/neighbourhood/central-london-united-kingdom

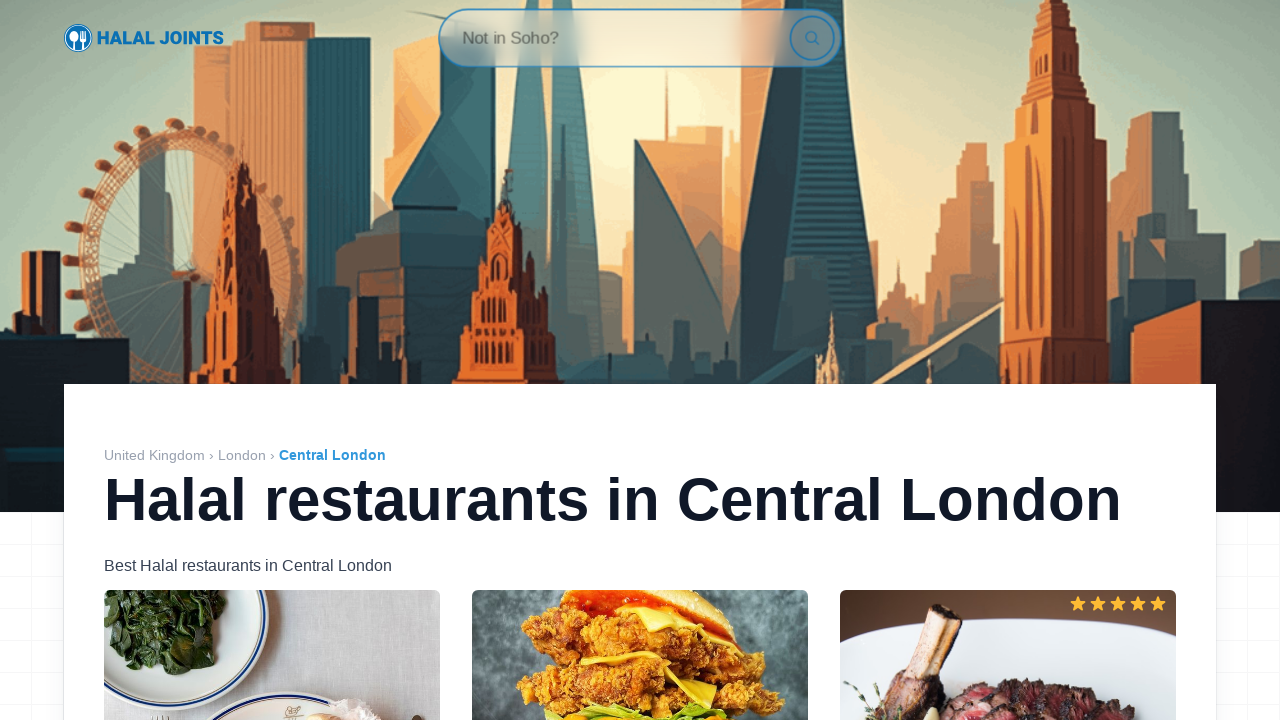

Navigated to Halal Joints Central London page
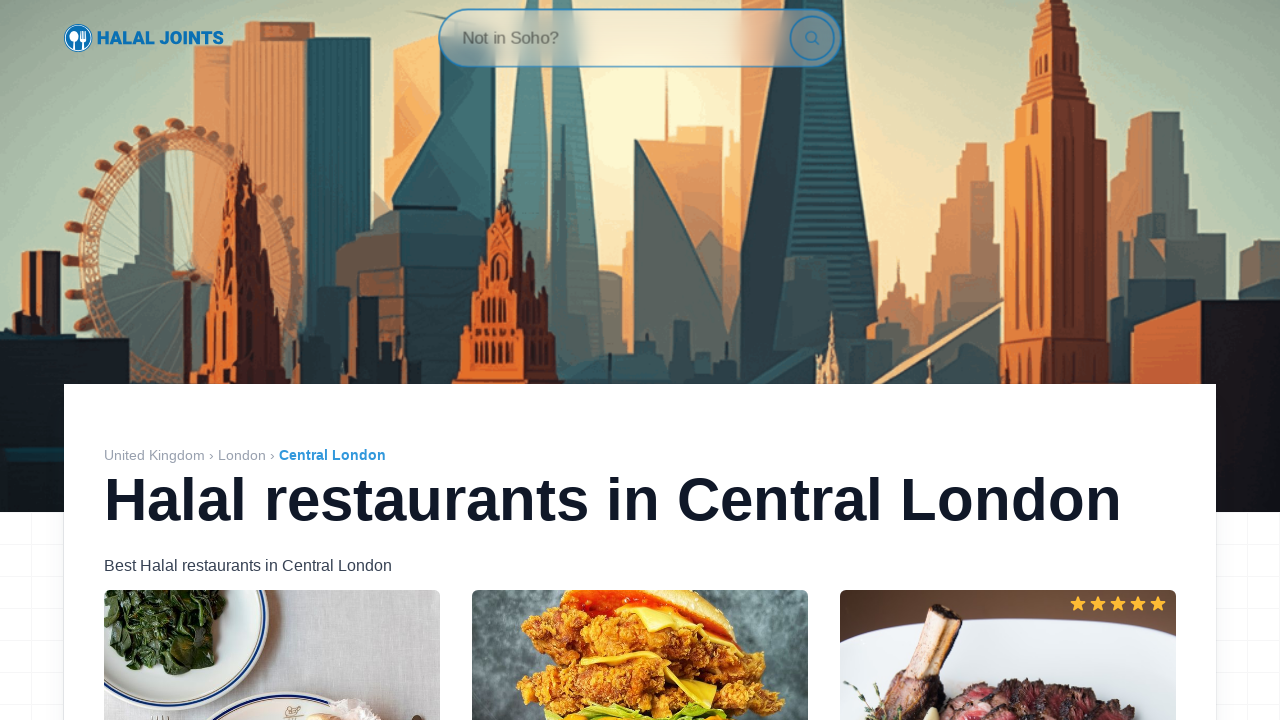

Restaurant links with href starting with '/restaurant/' loaded
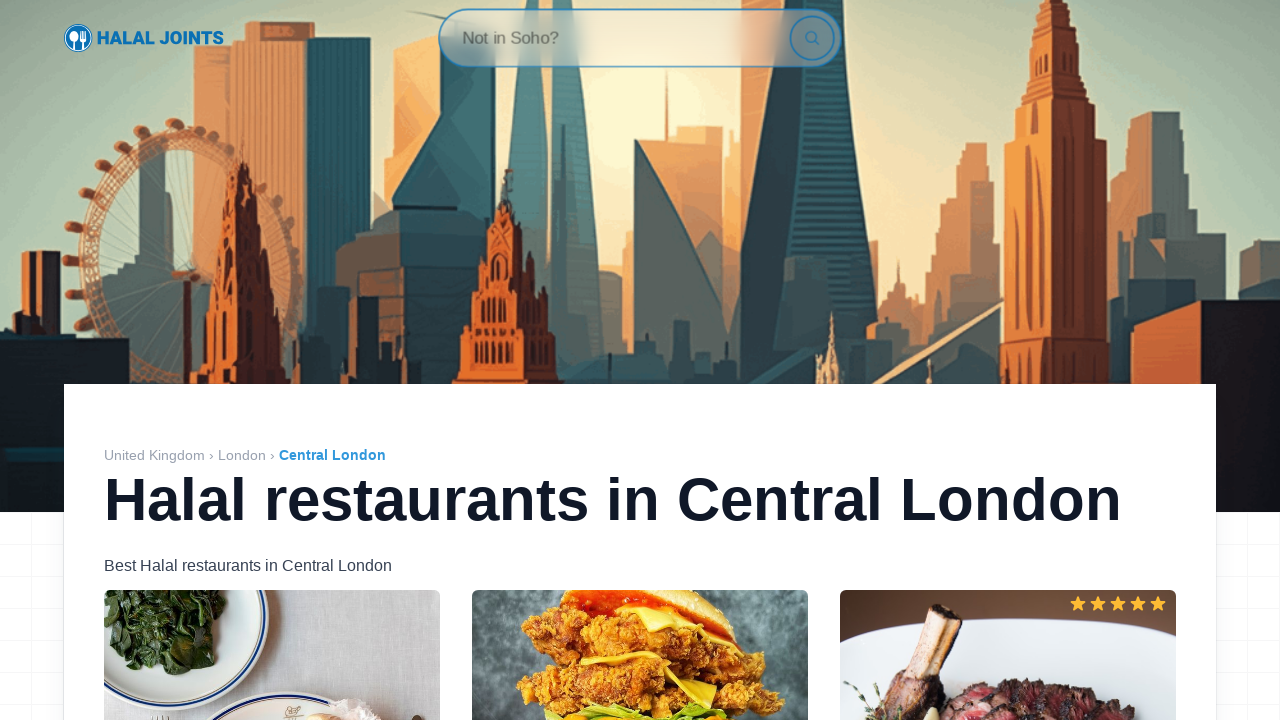

Found 51 restaurant links on the page
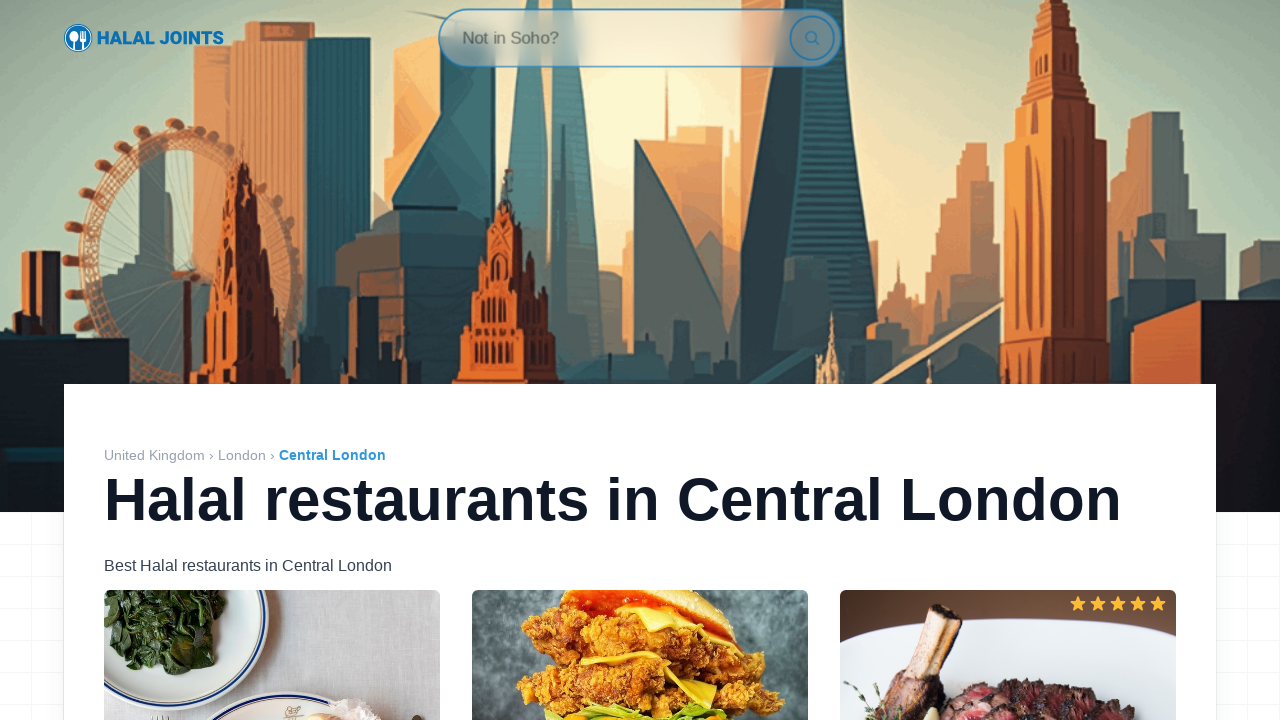

Clicked on the first restaurant link at (272, 526) on a[href^="/restaurant/"] >> nth=0
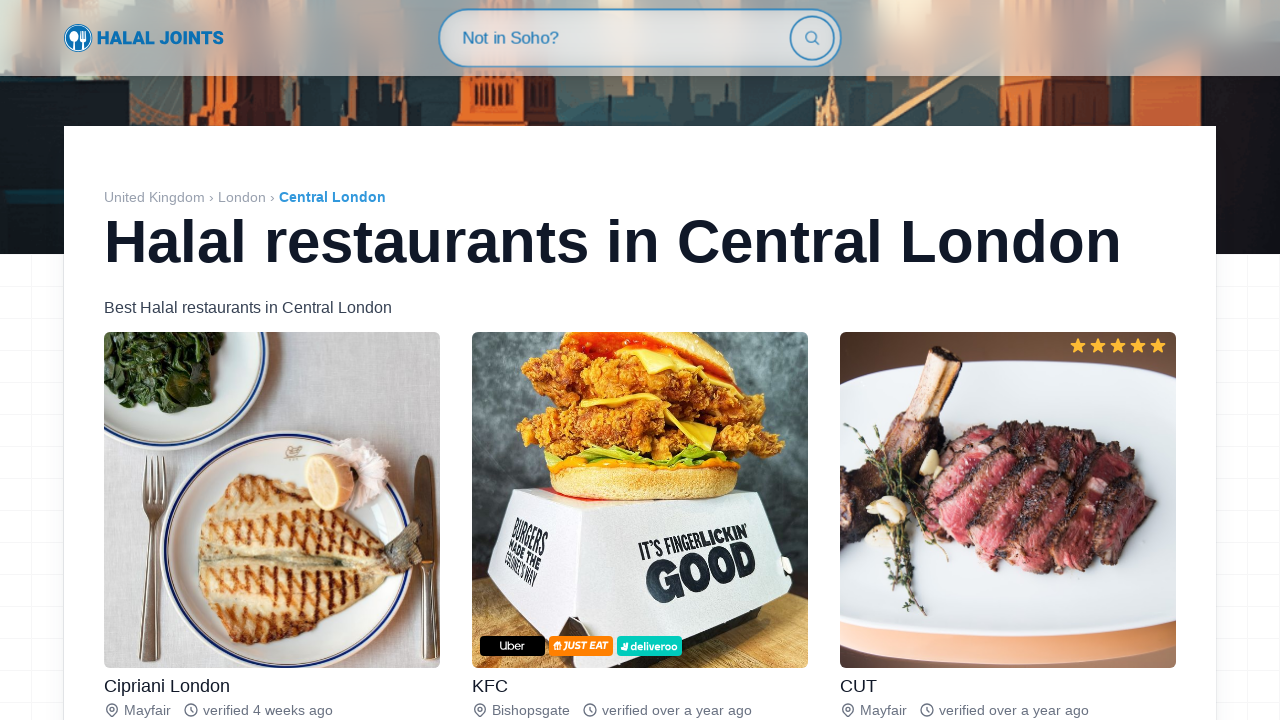

Restaurant detail page loaded with article element visible
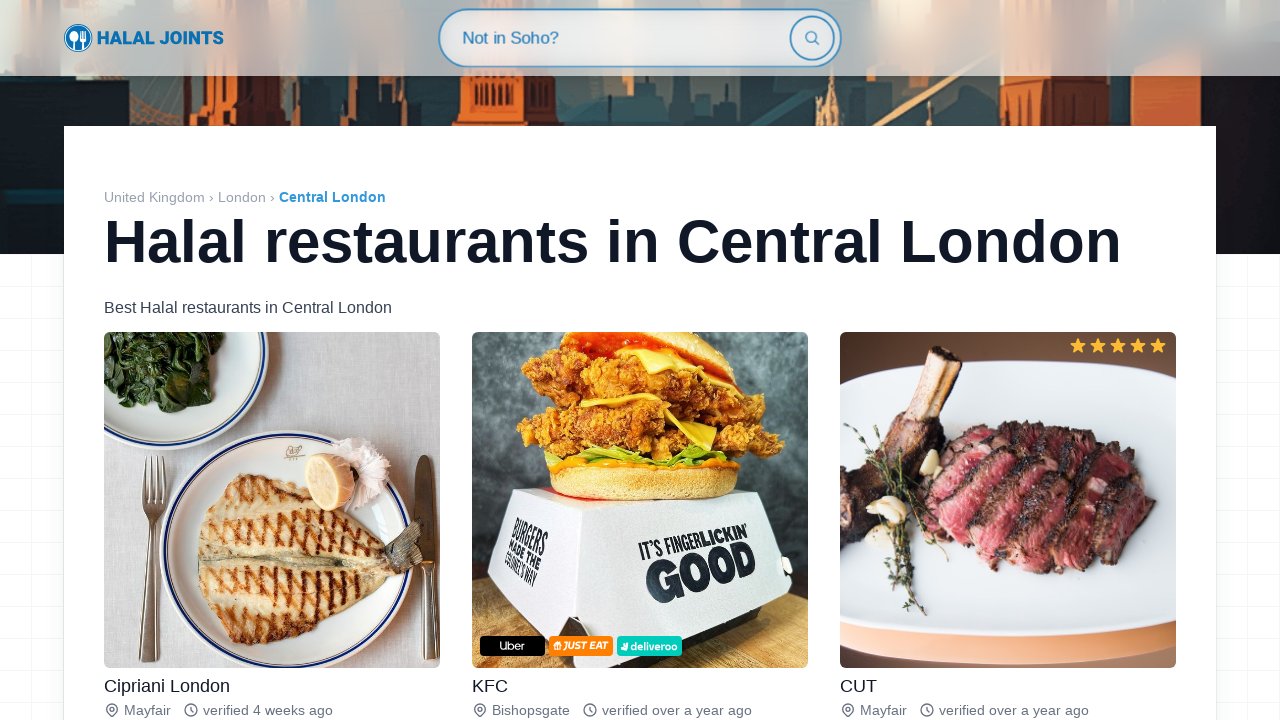

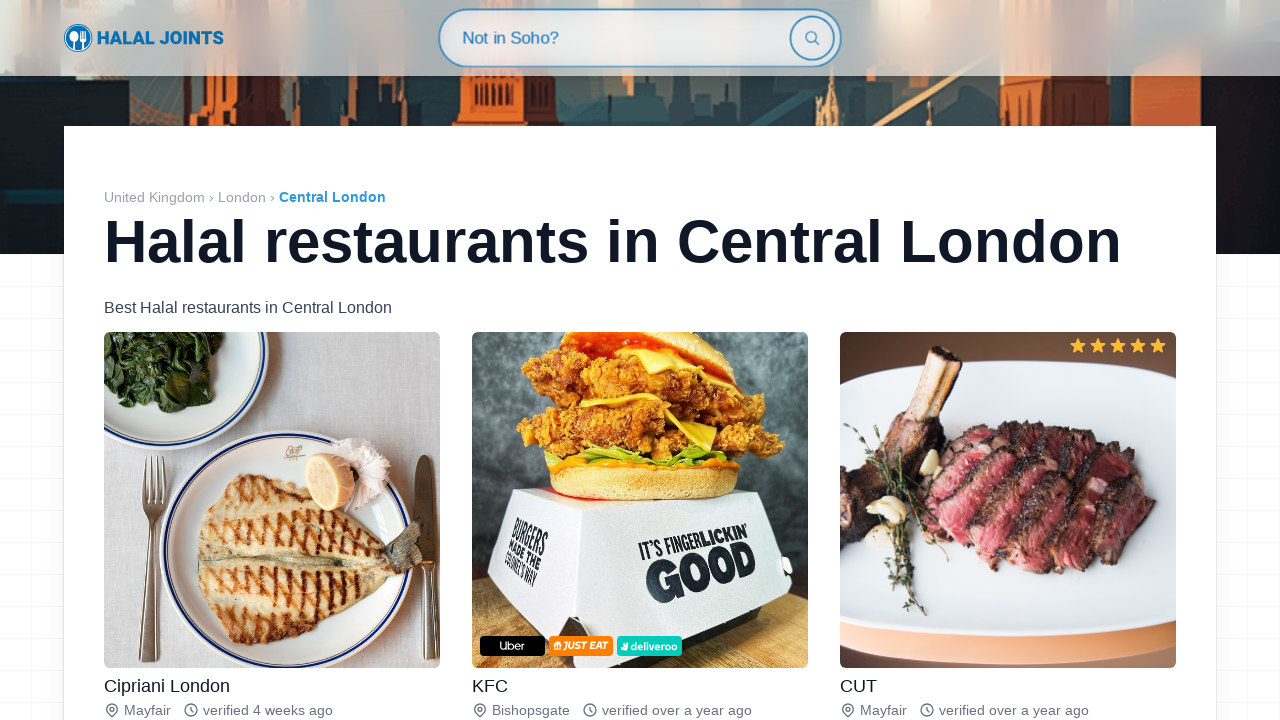